Tests finding all elements with class "test", verifying there are 5 elements, and checking the third element's text is "Test Text 4"

Starting URL: https://kristinek.github.io/site/examples/locators

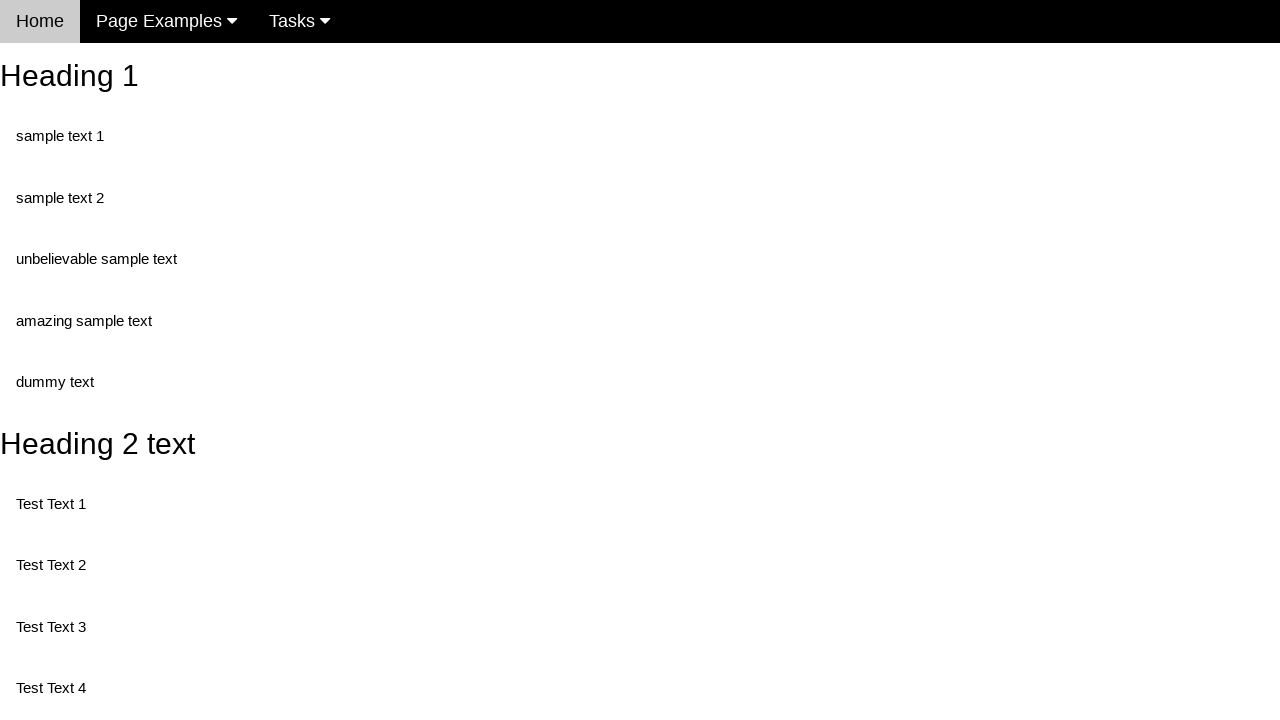

Navigated to locators example page
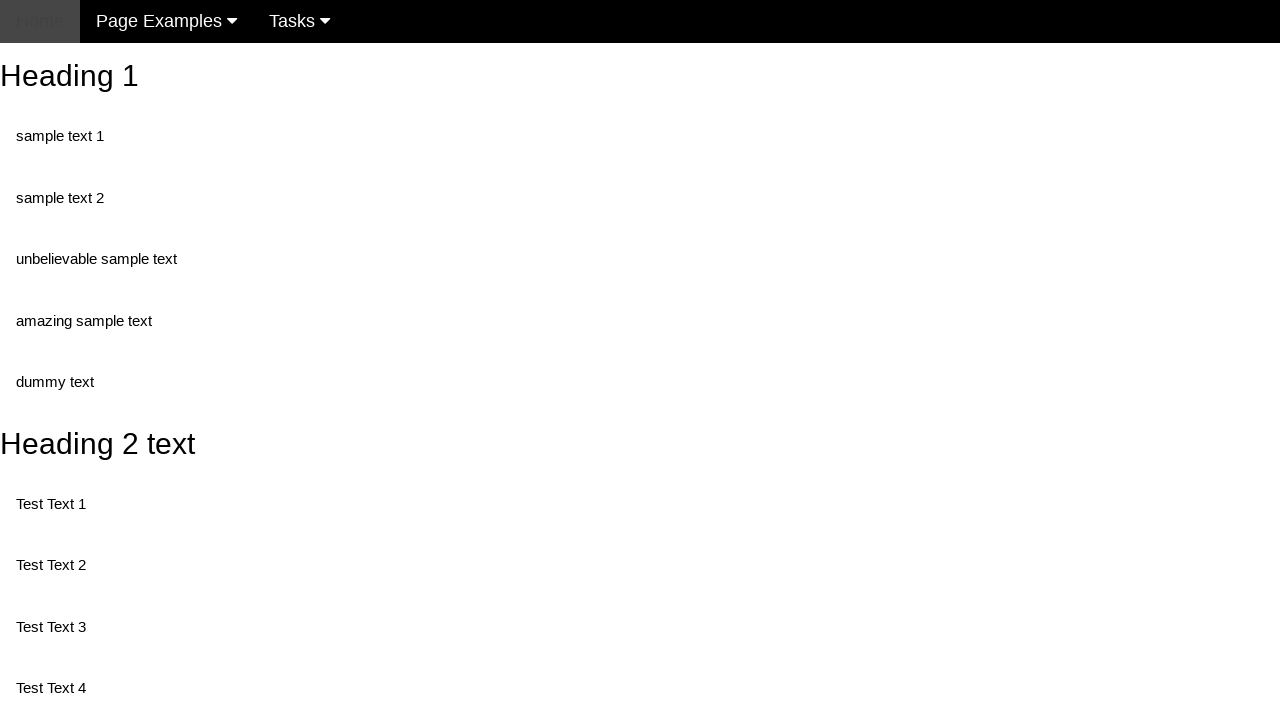

Located all elements with class 'test'
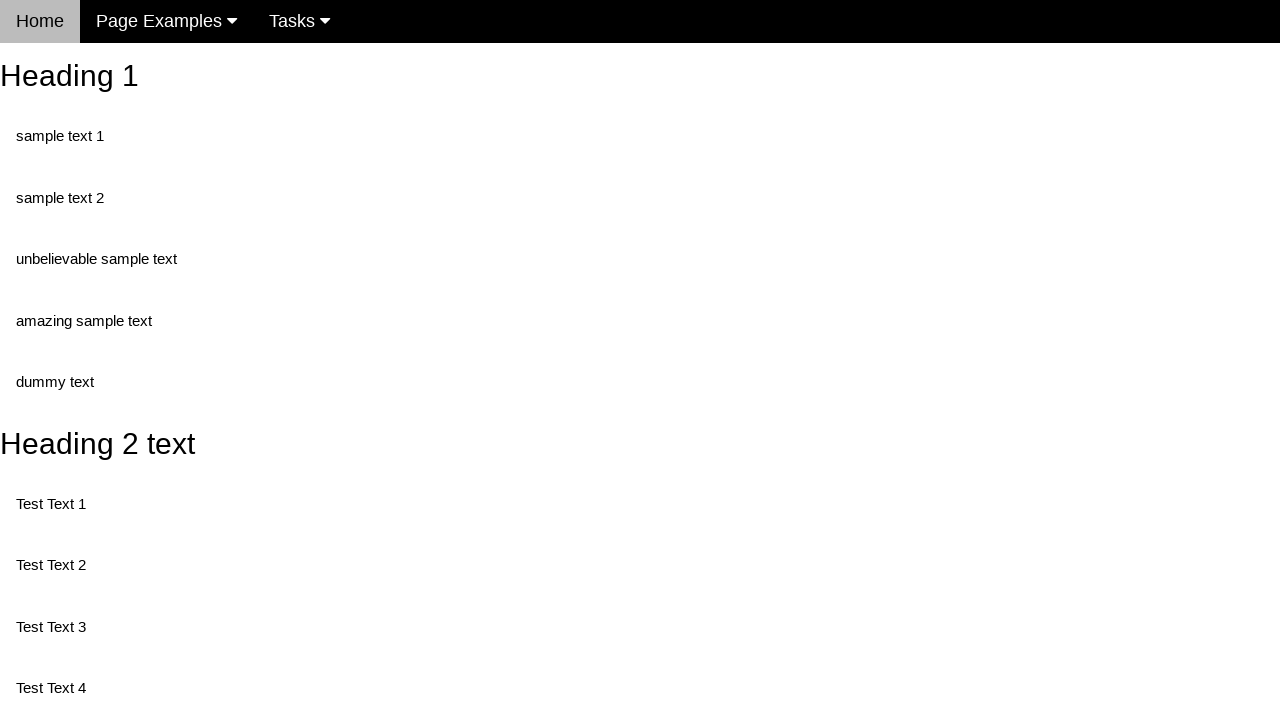

Retrieved count of test elements: 5
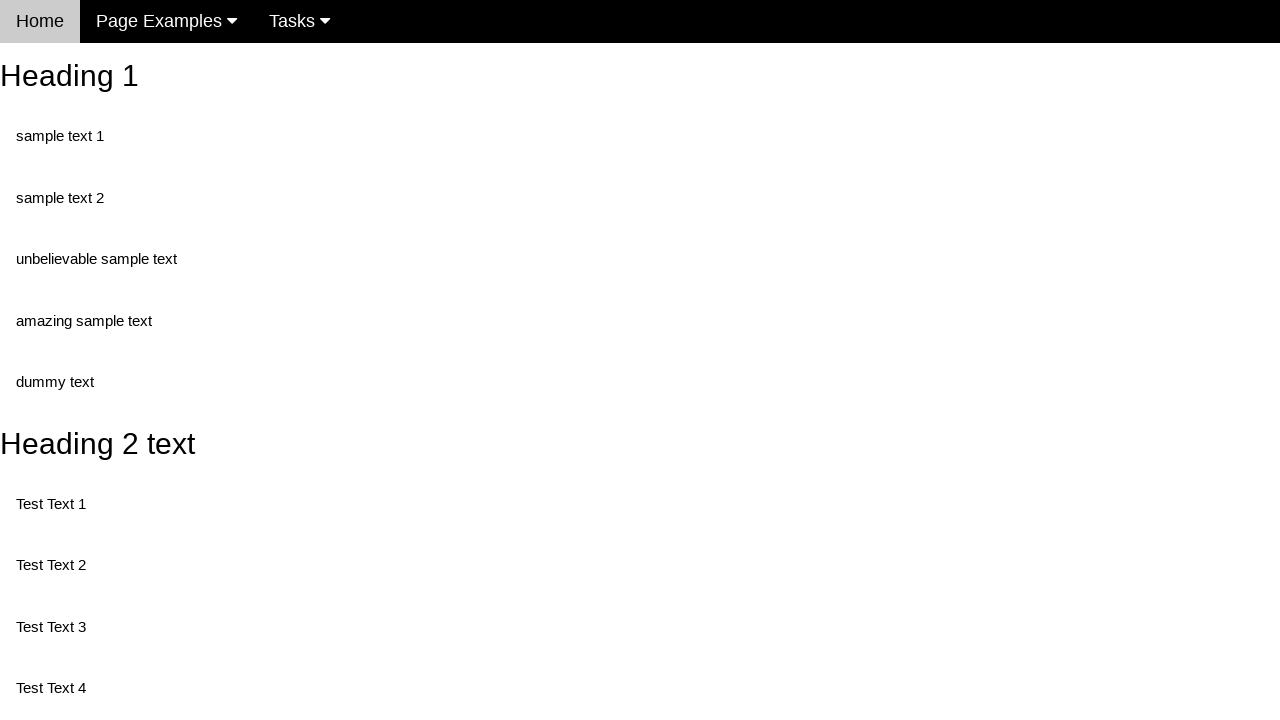

Asserted that count equals 5
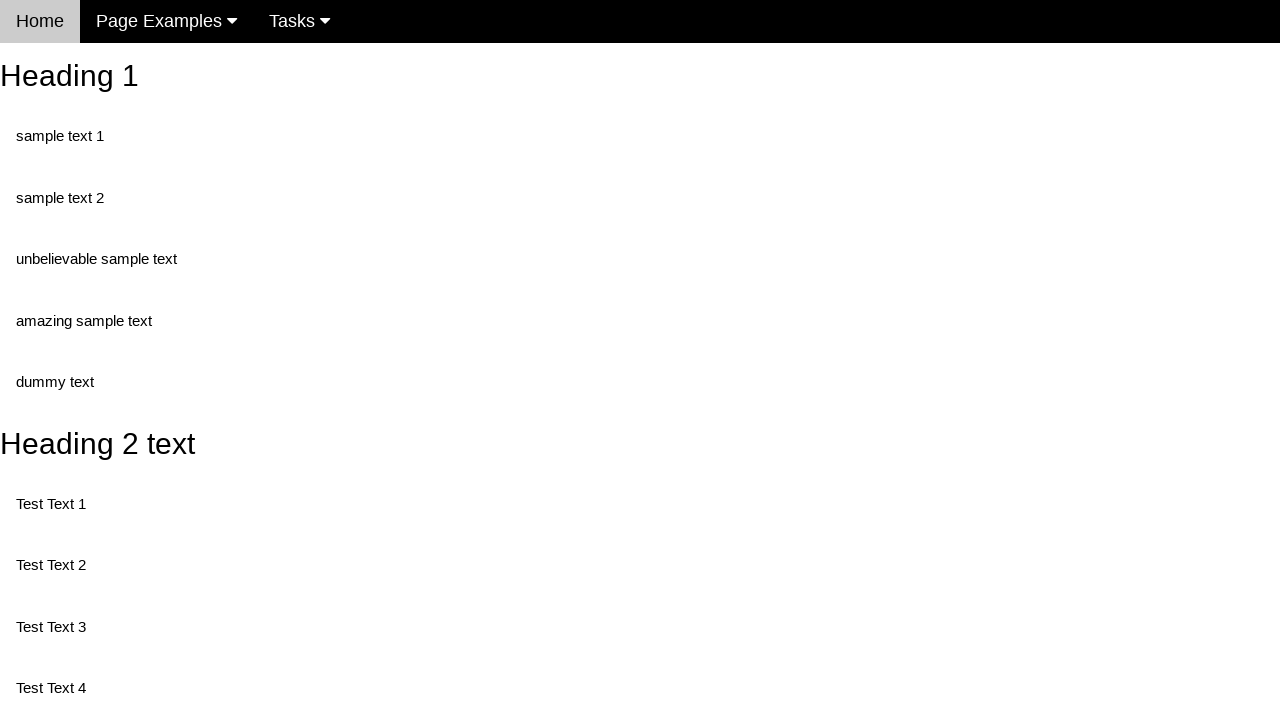

Retrieved text content of third element
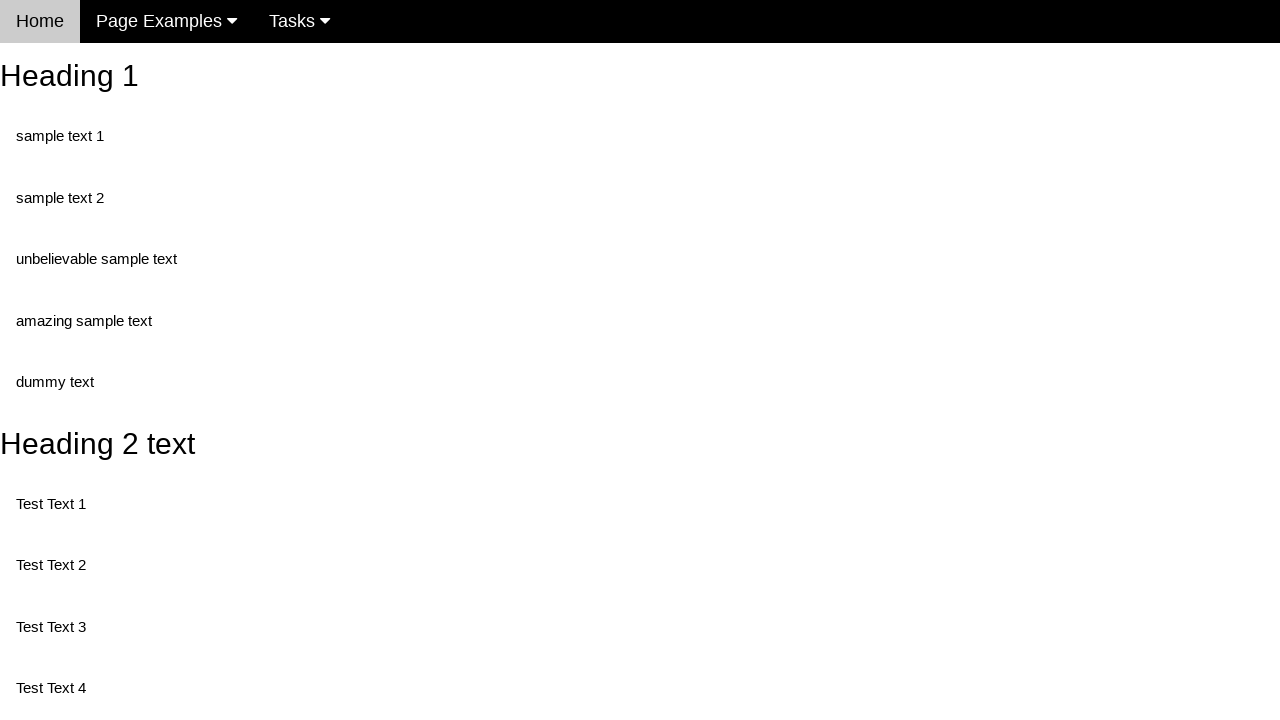

Asserted that third element text equals 'Test Text 4'
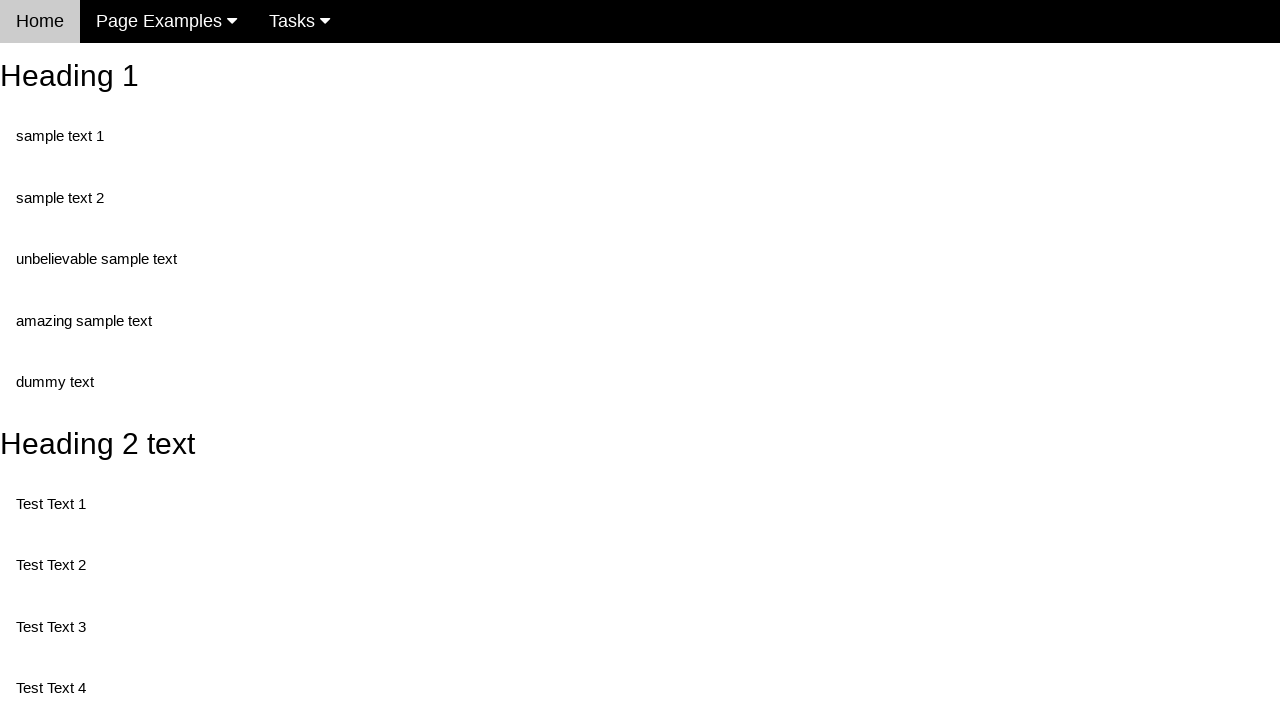

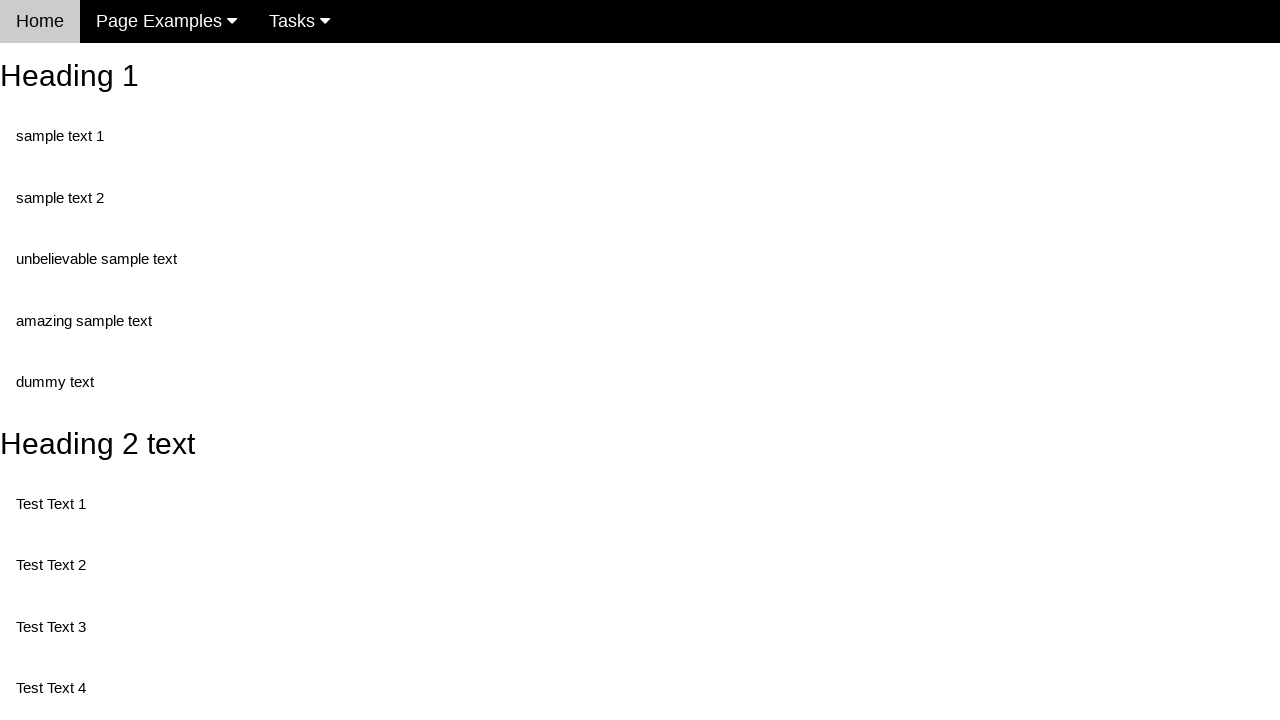